Tests removing a single task by selecting its checkbox and clicking the delete button

Starting URL: https://react-todo-lanzath.vercel.app/

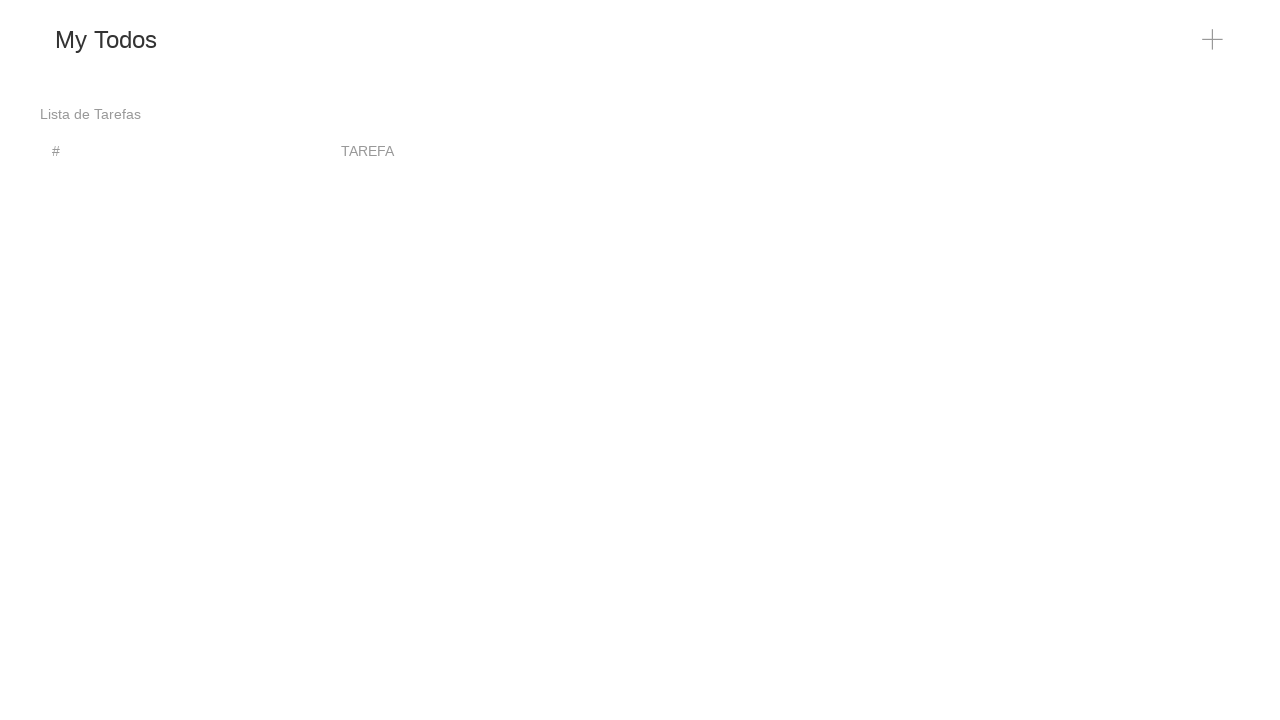

Waited for add task icon to be visible
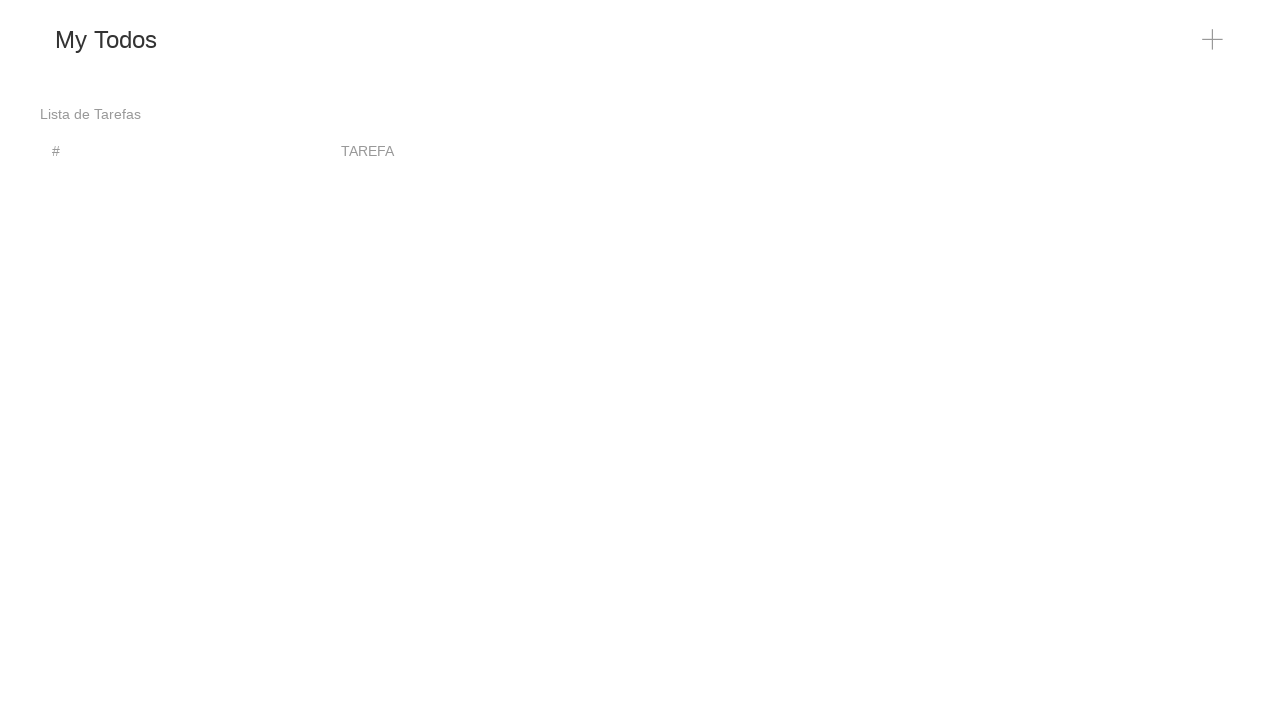

Clicked add task button at (1213, 40) on xpath=//span[@class='uk-icon']
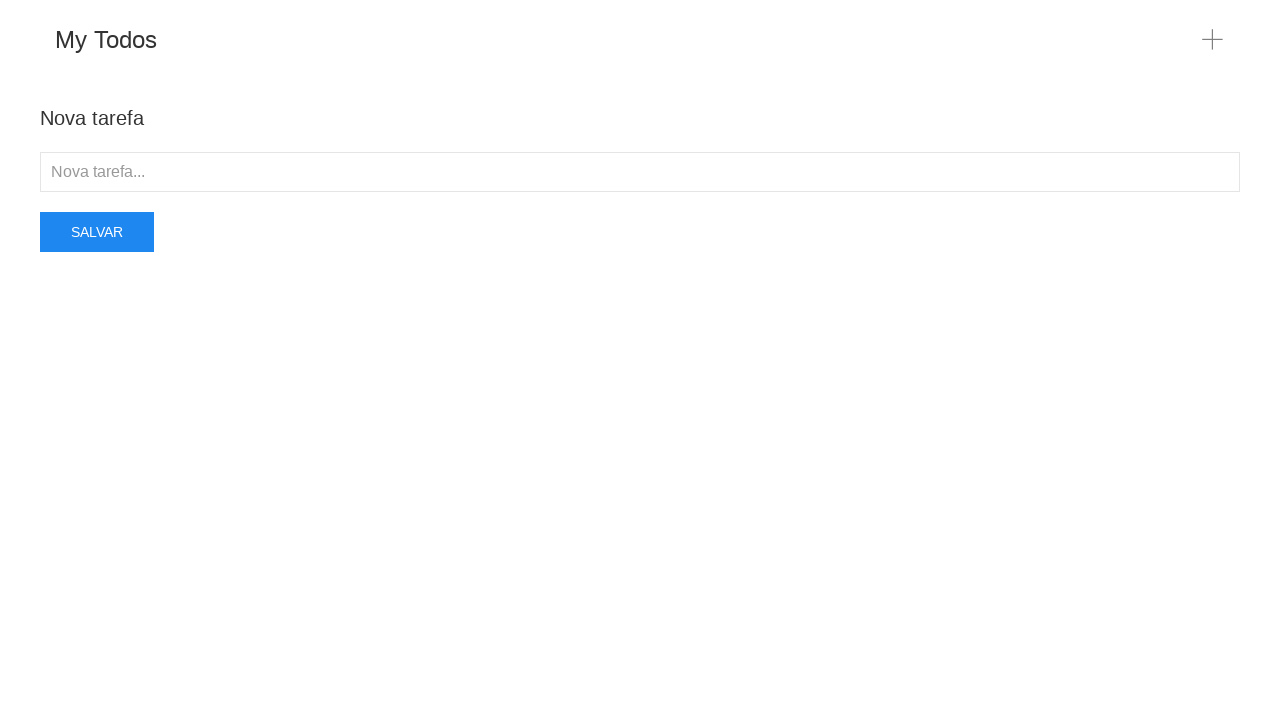

Filled task input field with 'Estudar automatização de testes' on xpath=//input[@placeholder='Nova tarefa...']
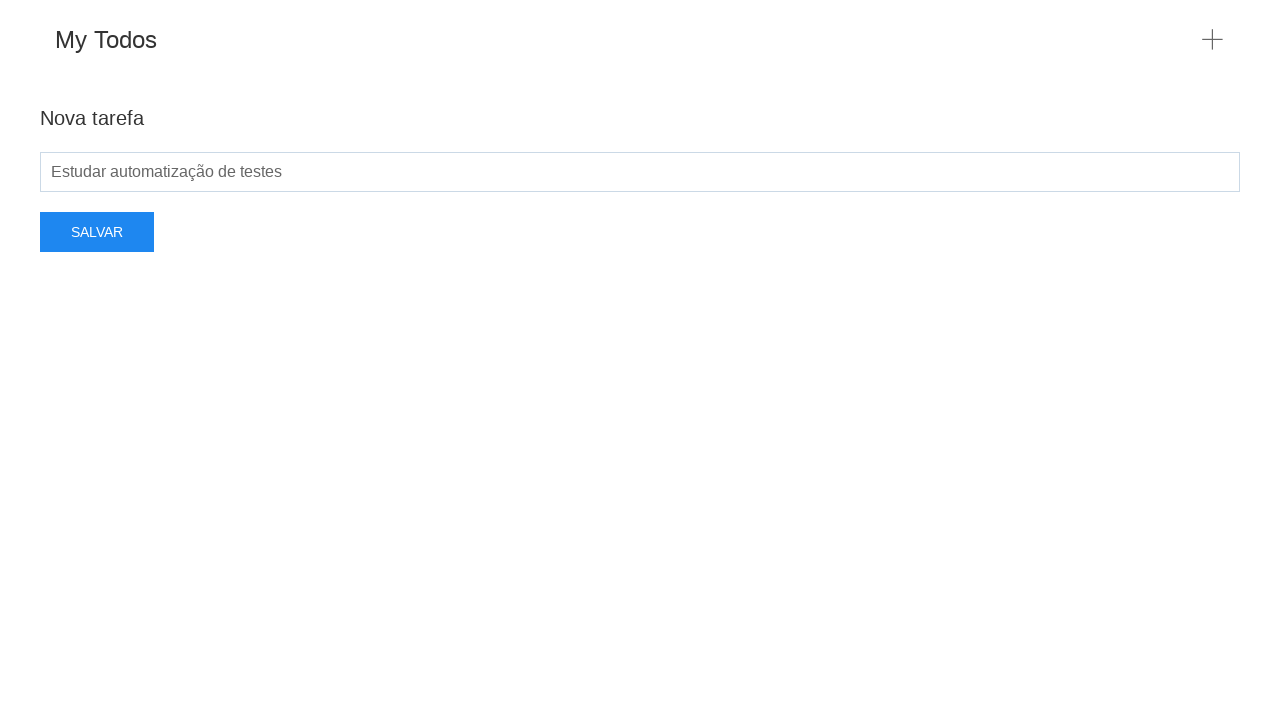

Clicked save button to create task at (97, 232) on xpath=//button[contains(.,'Salvar')]
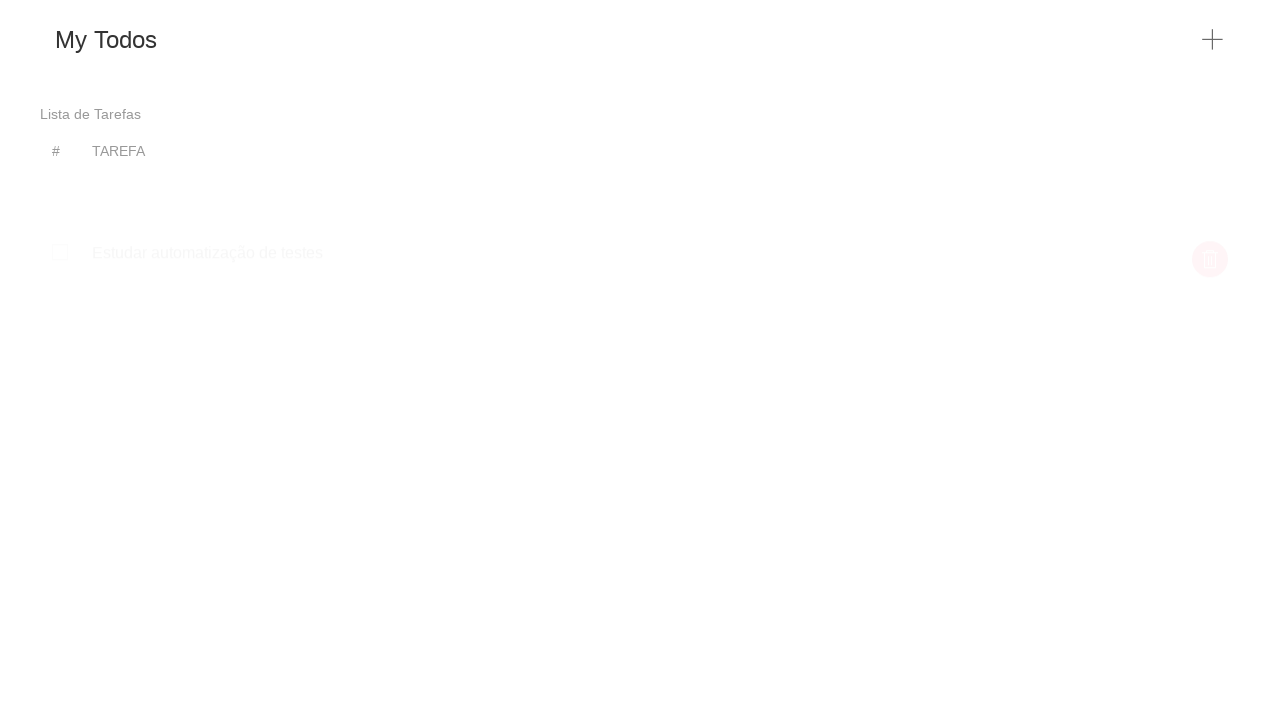

Task appeared in the list
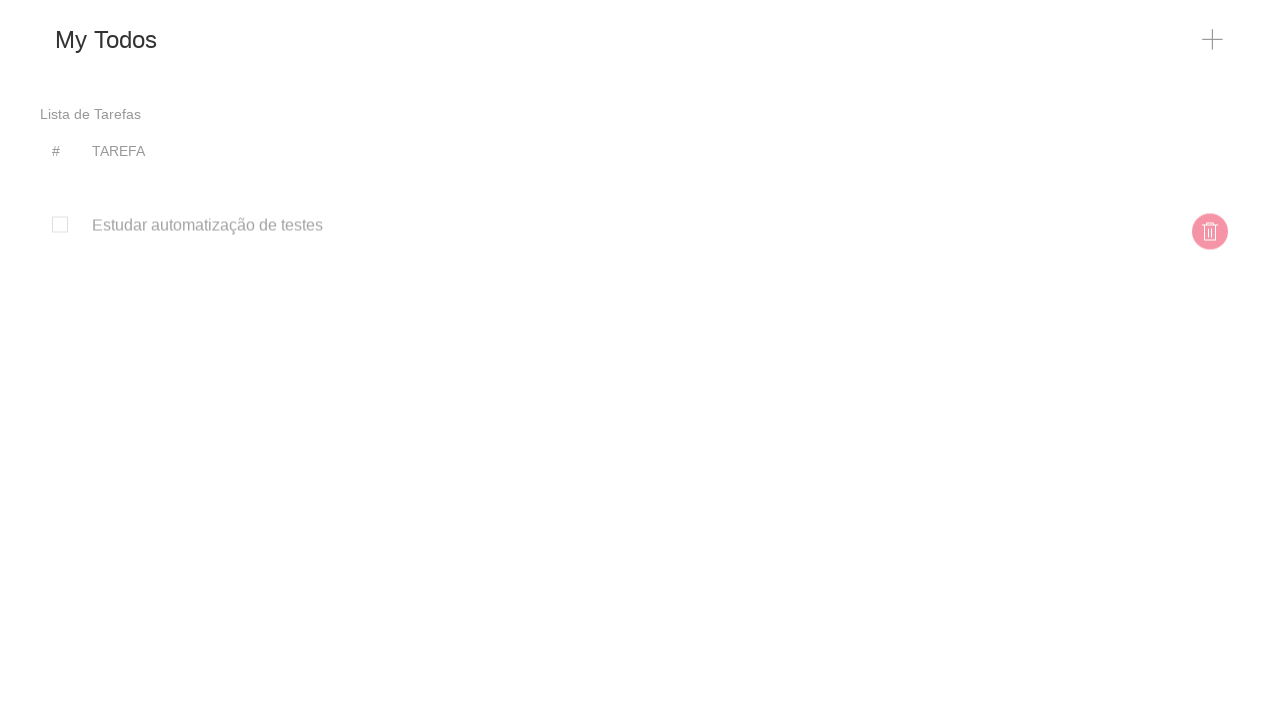

Selected checkbox for the created task at (60, 205) on xpath=//input[1][@type='checkbox']
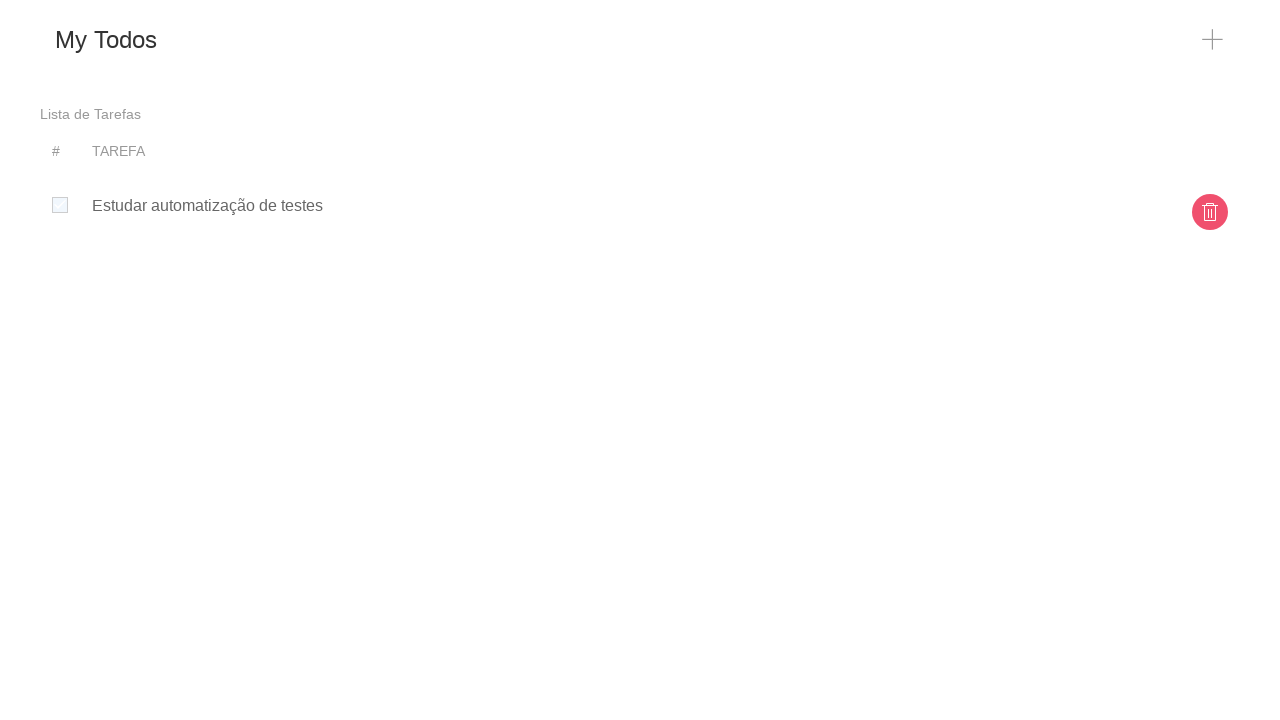

Clicked delete button to remove the task at (1210, 212) on css=button > svg
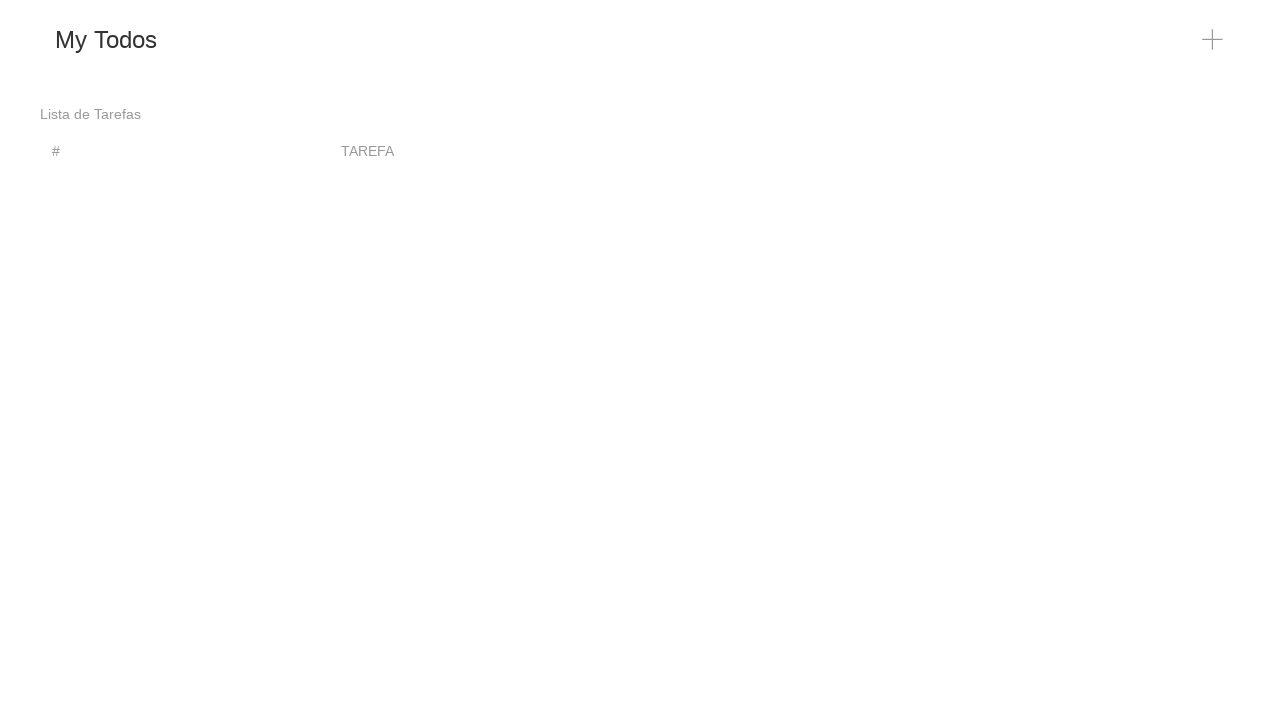

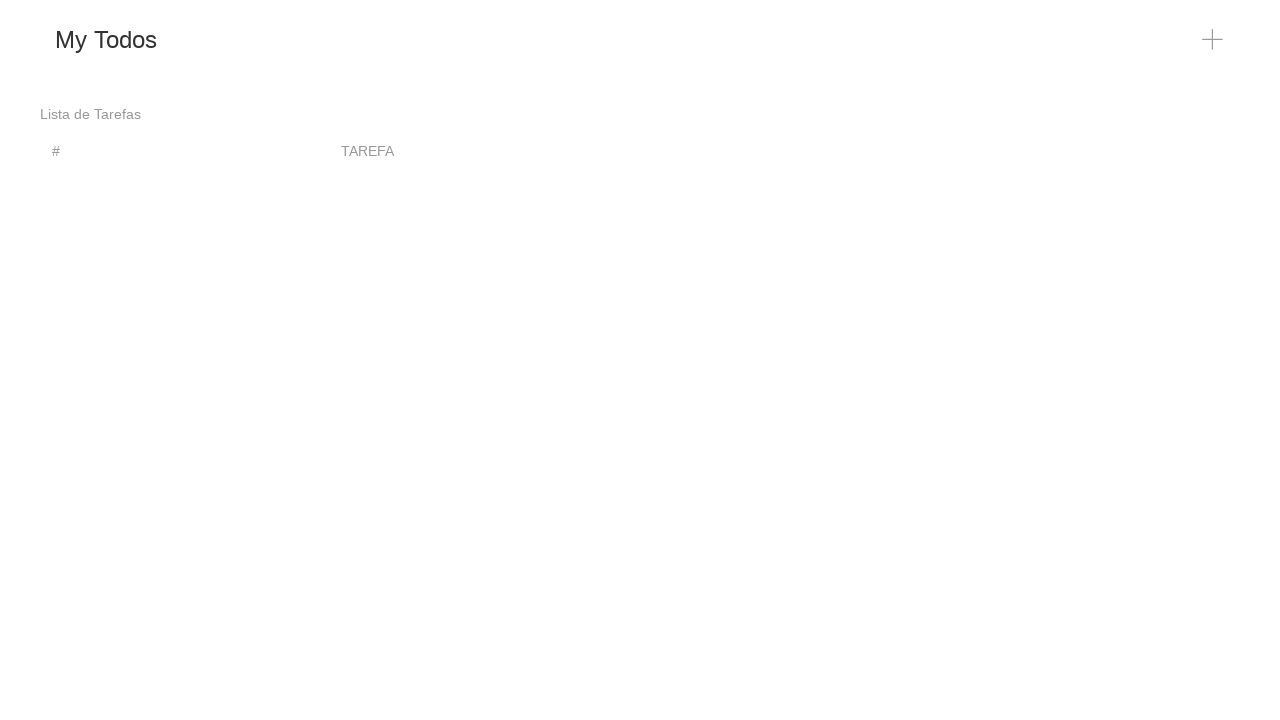